Tests sorting the Email column in ascending order by clicking the column header and verifying the text values are sorted alphabetically

Starting URL: http://the-internet.herokuapp.com/tables

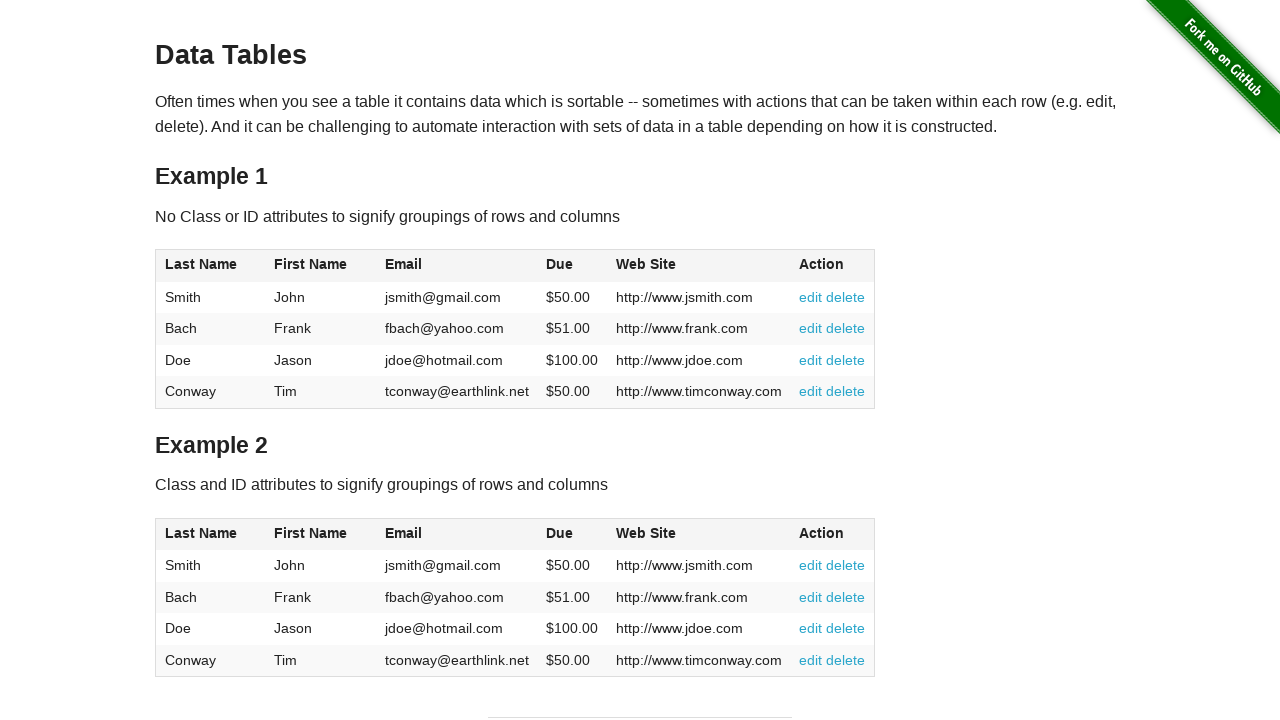

Clicked Email column header to sort ascending at (457, 266) on #table1 thead tr th:nth-of-type(3)
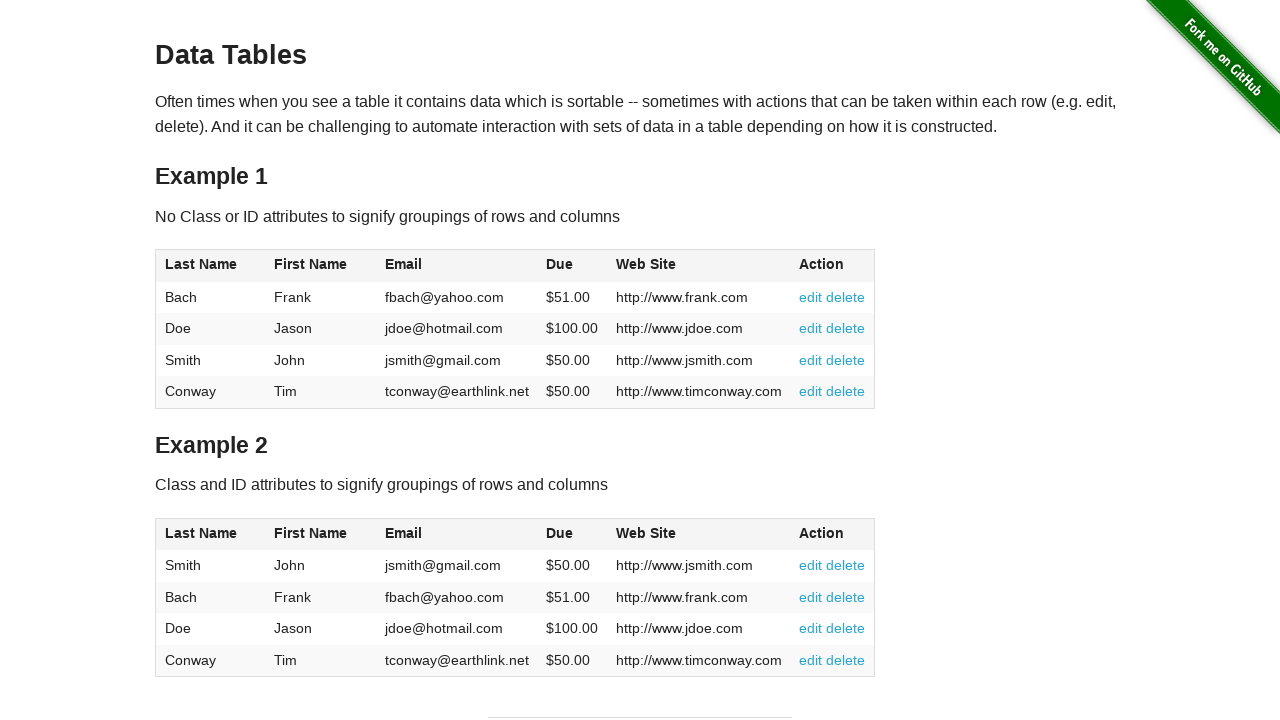

Verified sorted Email column is present in table
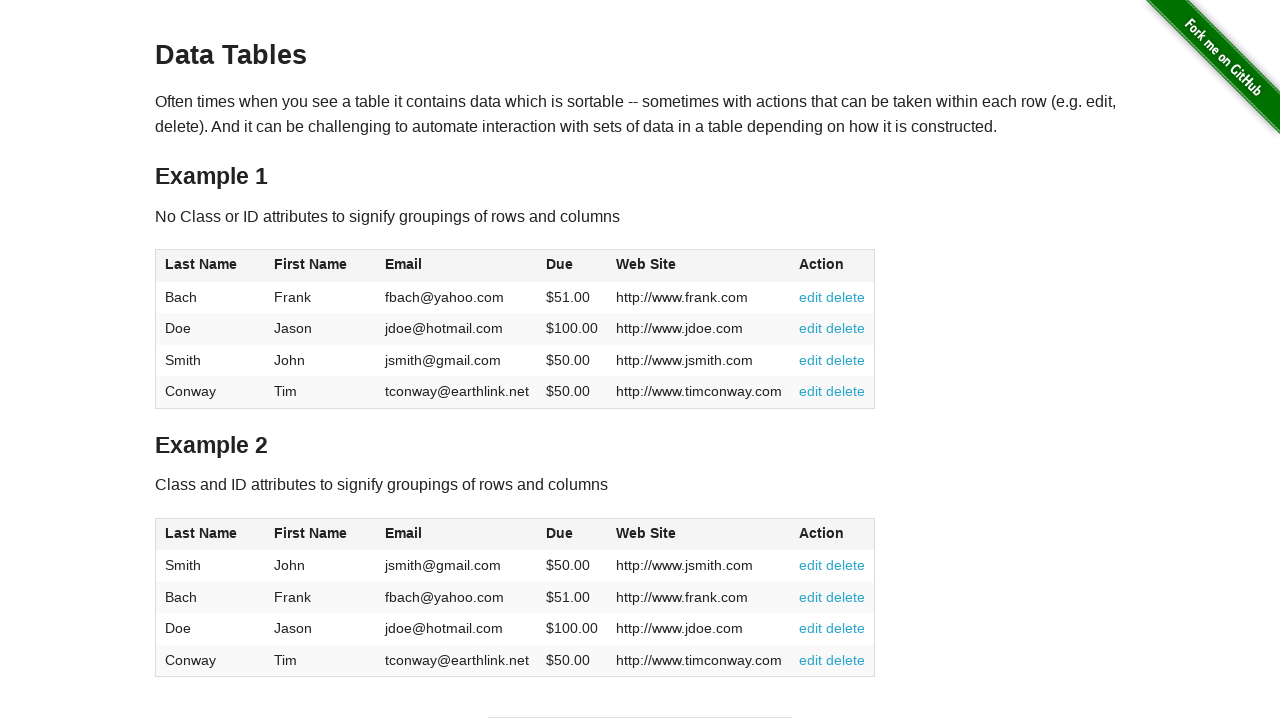

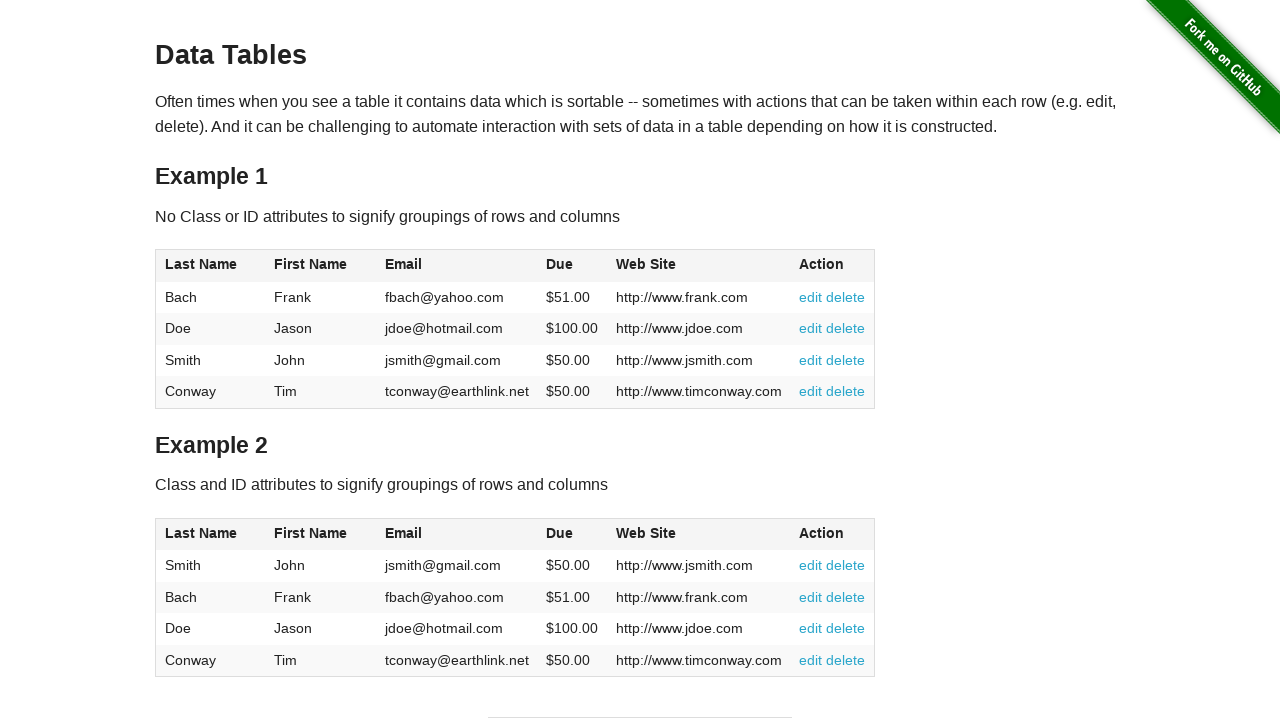